Tests YouTube page by maximizing the window, verifying the page title, minimizing the window, and making it fullscreen

Starting URL: https://www.youtube.com/

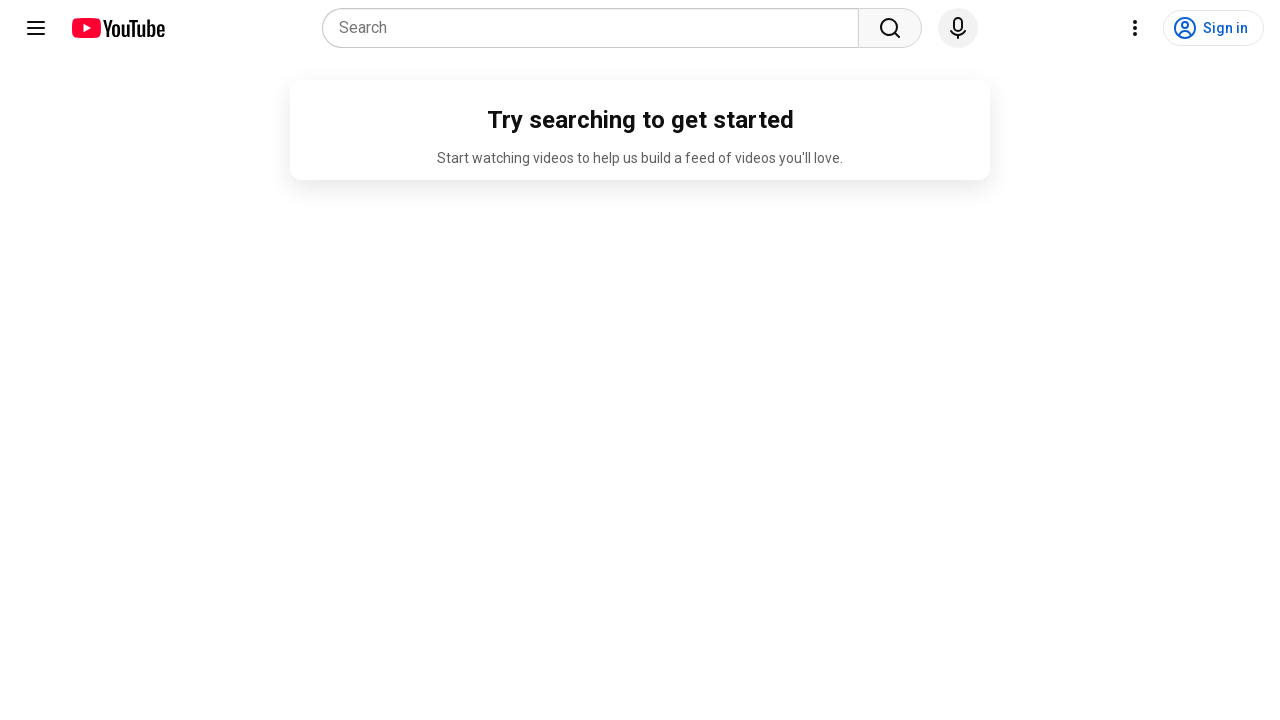

Maximized window to 1920x1080
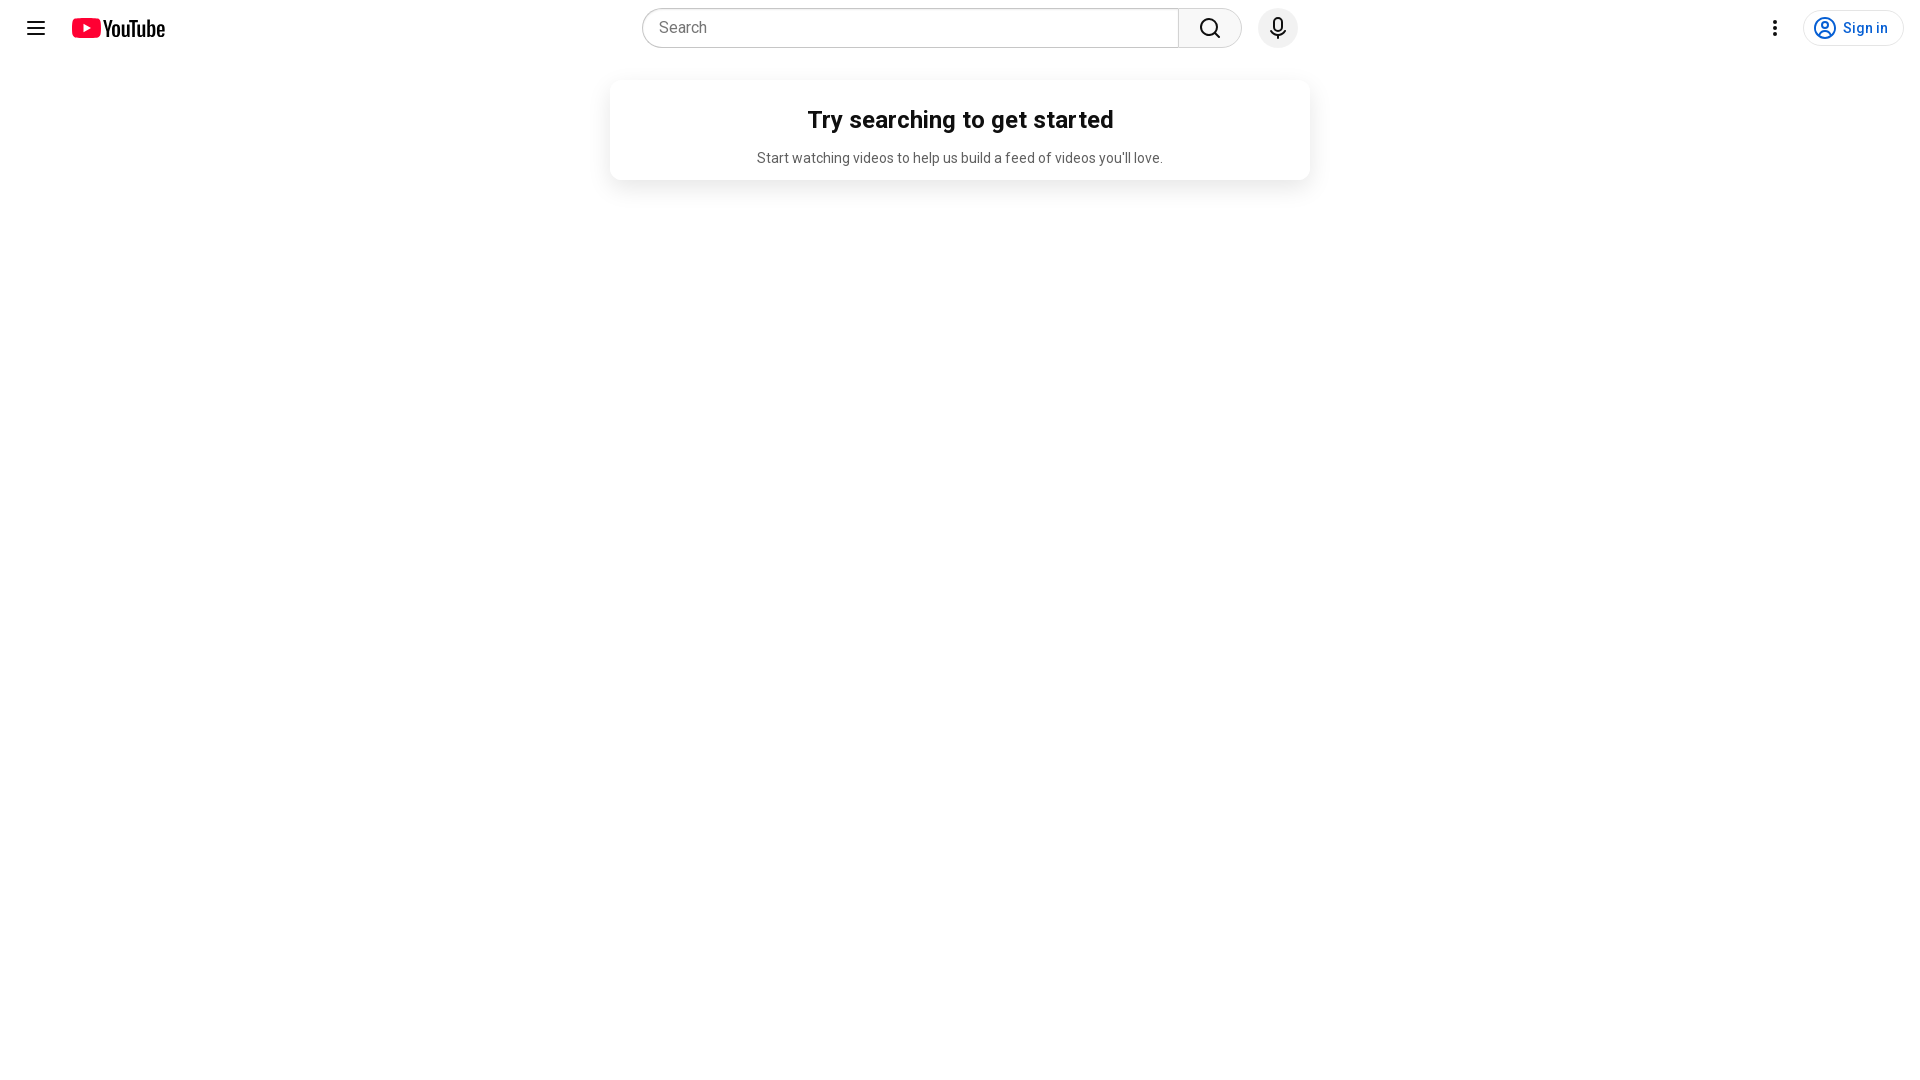

Retrieved page title: YouTube
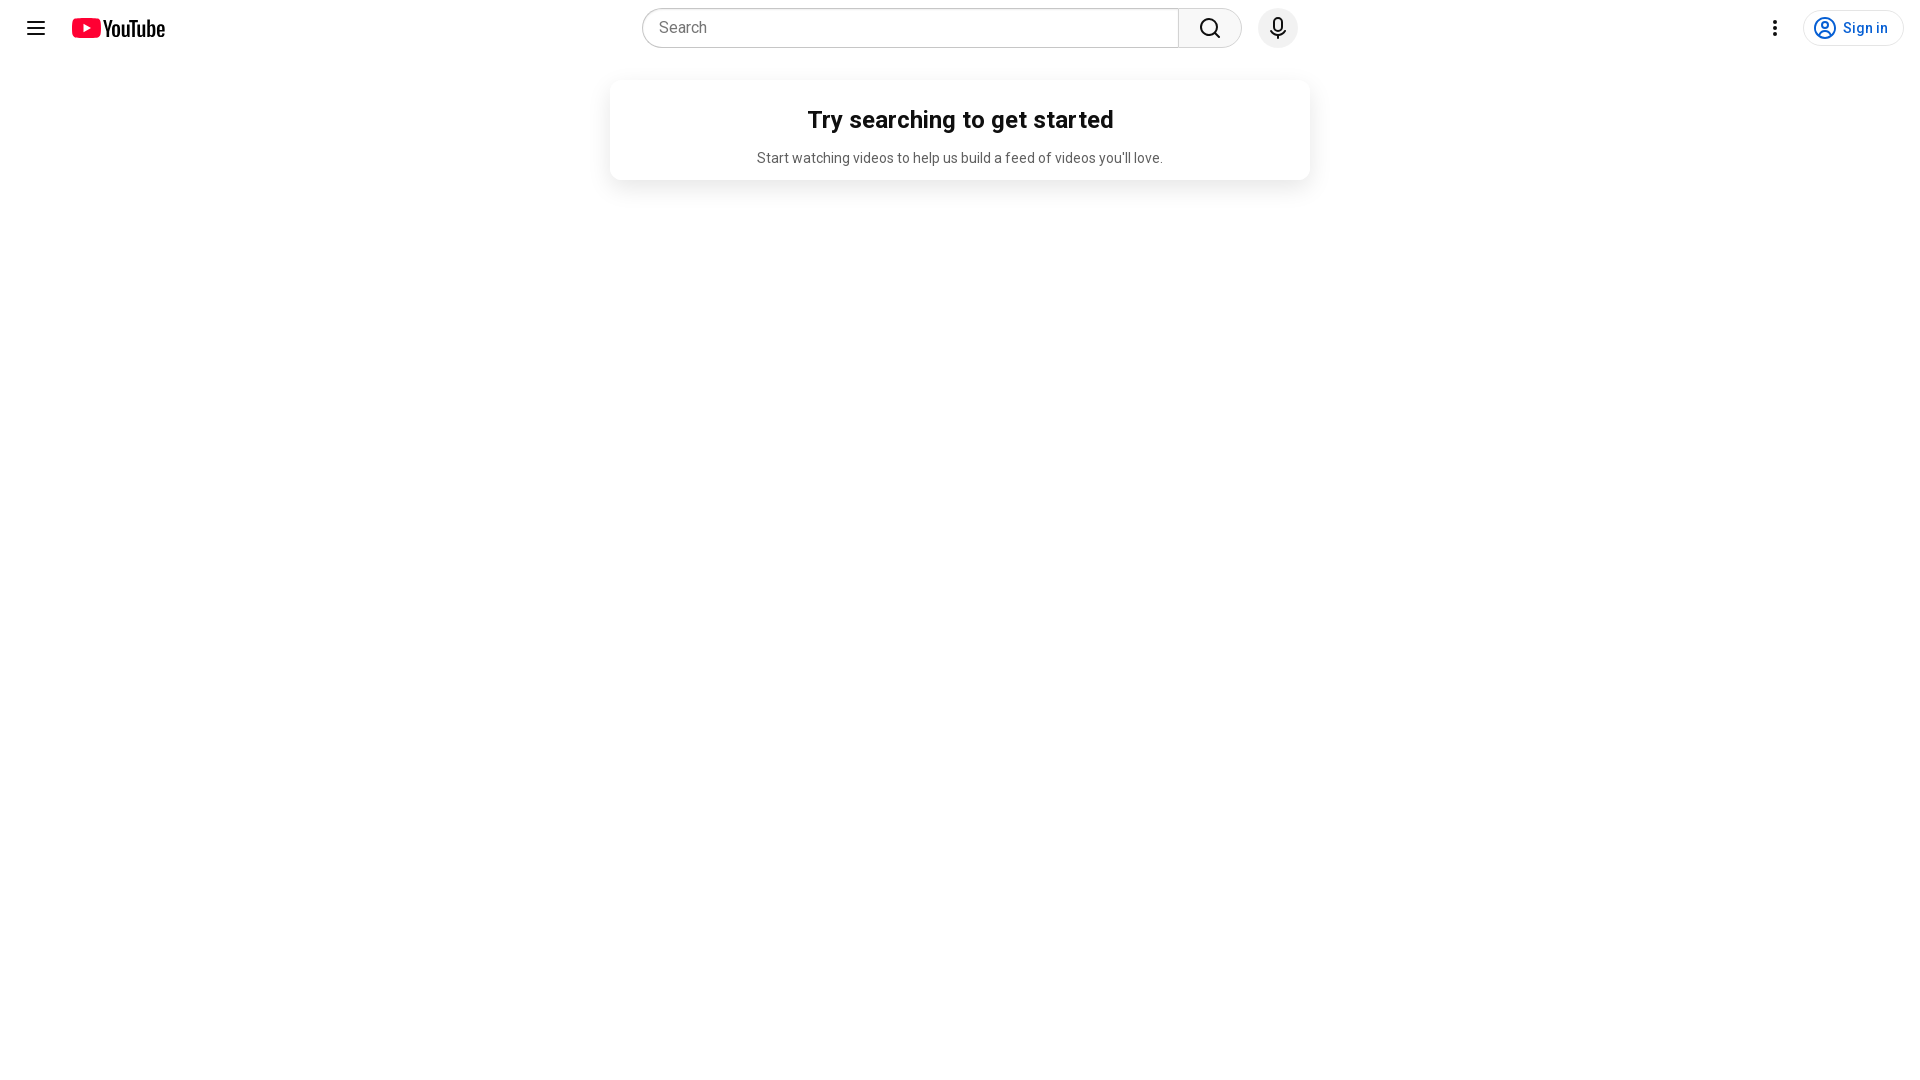

Verified title contains 'video' - test failed
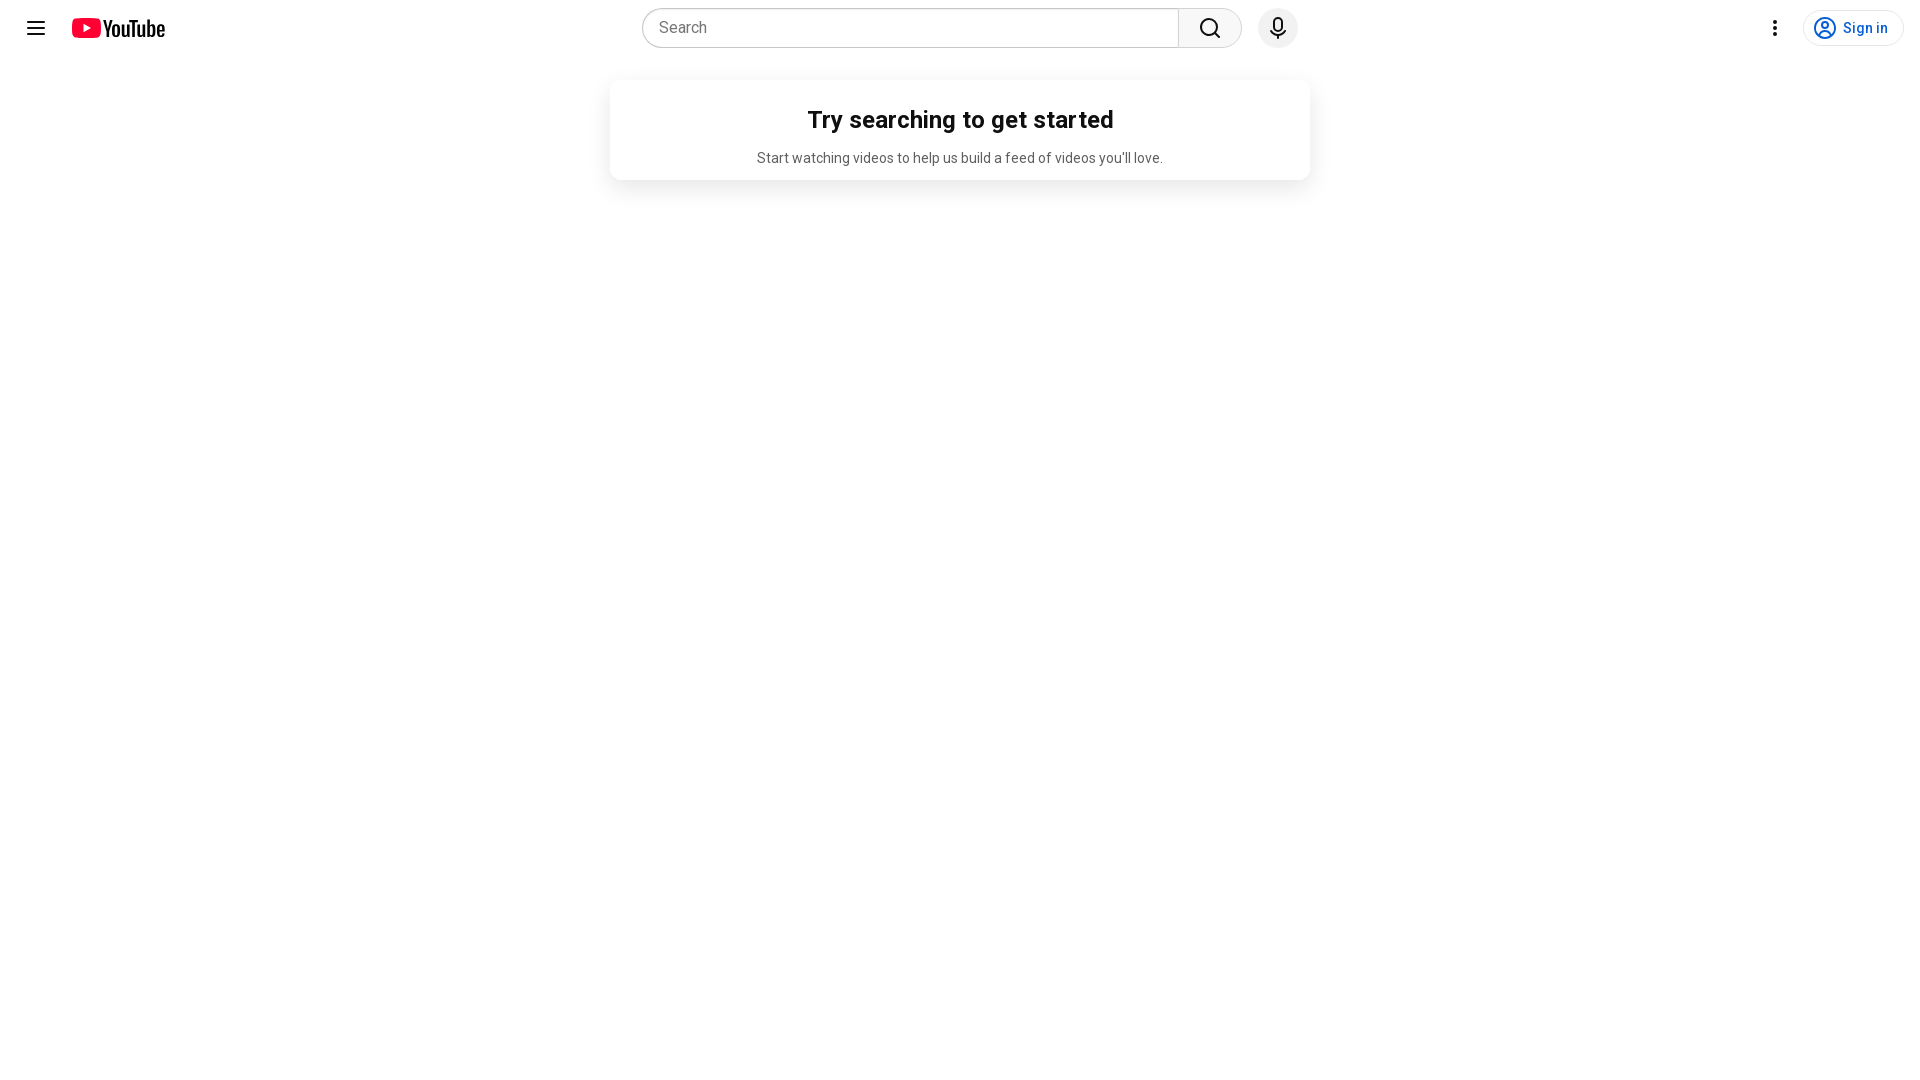

Minimized window to 800x600
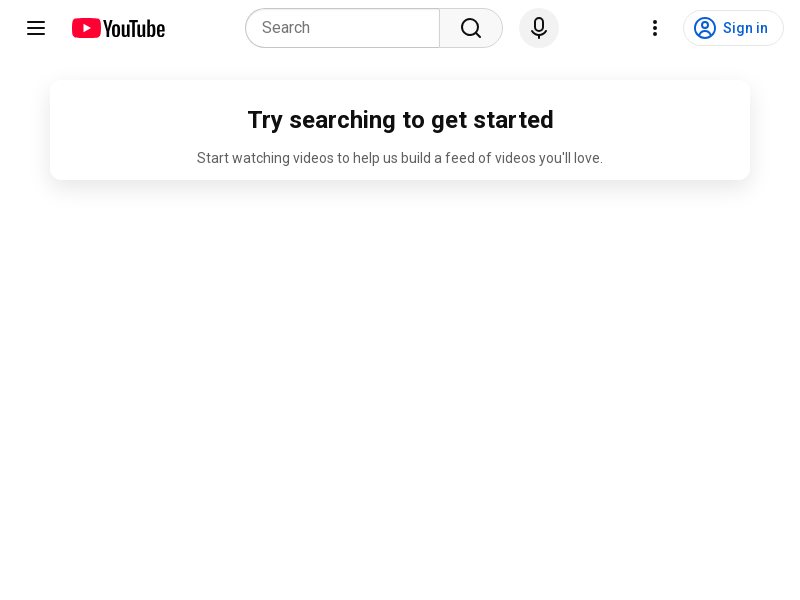

Verified title contains 'YouTube' - test passed
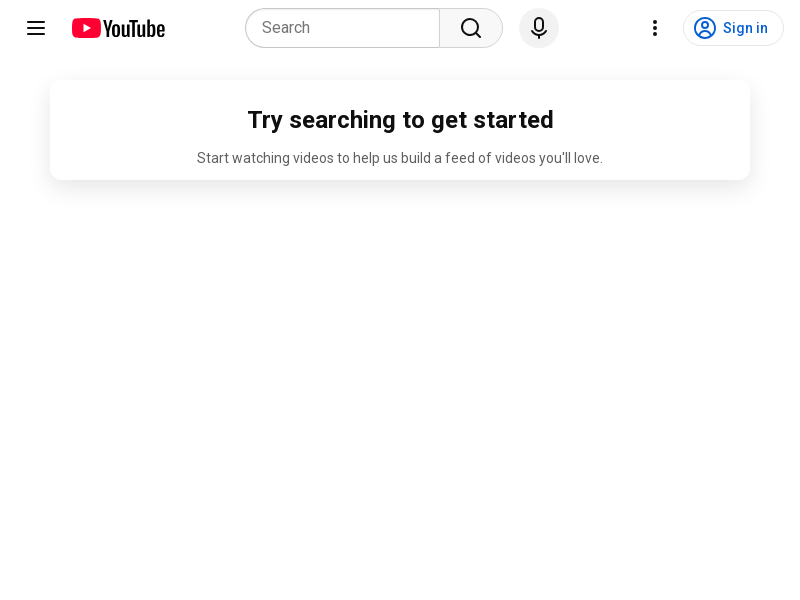

Set window to fullscreen size 1920x1080
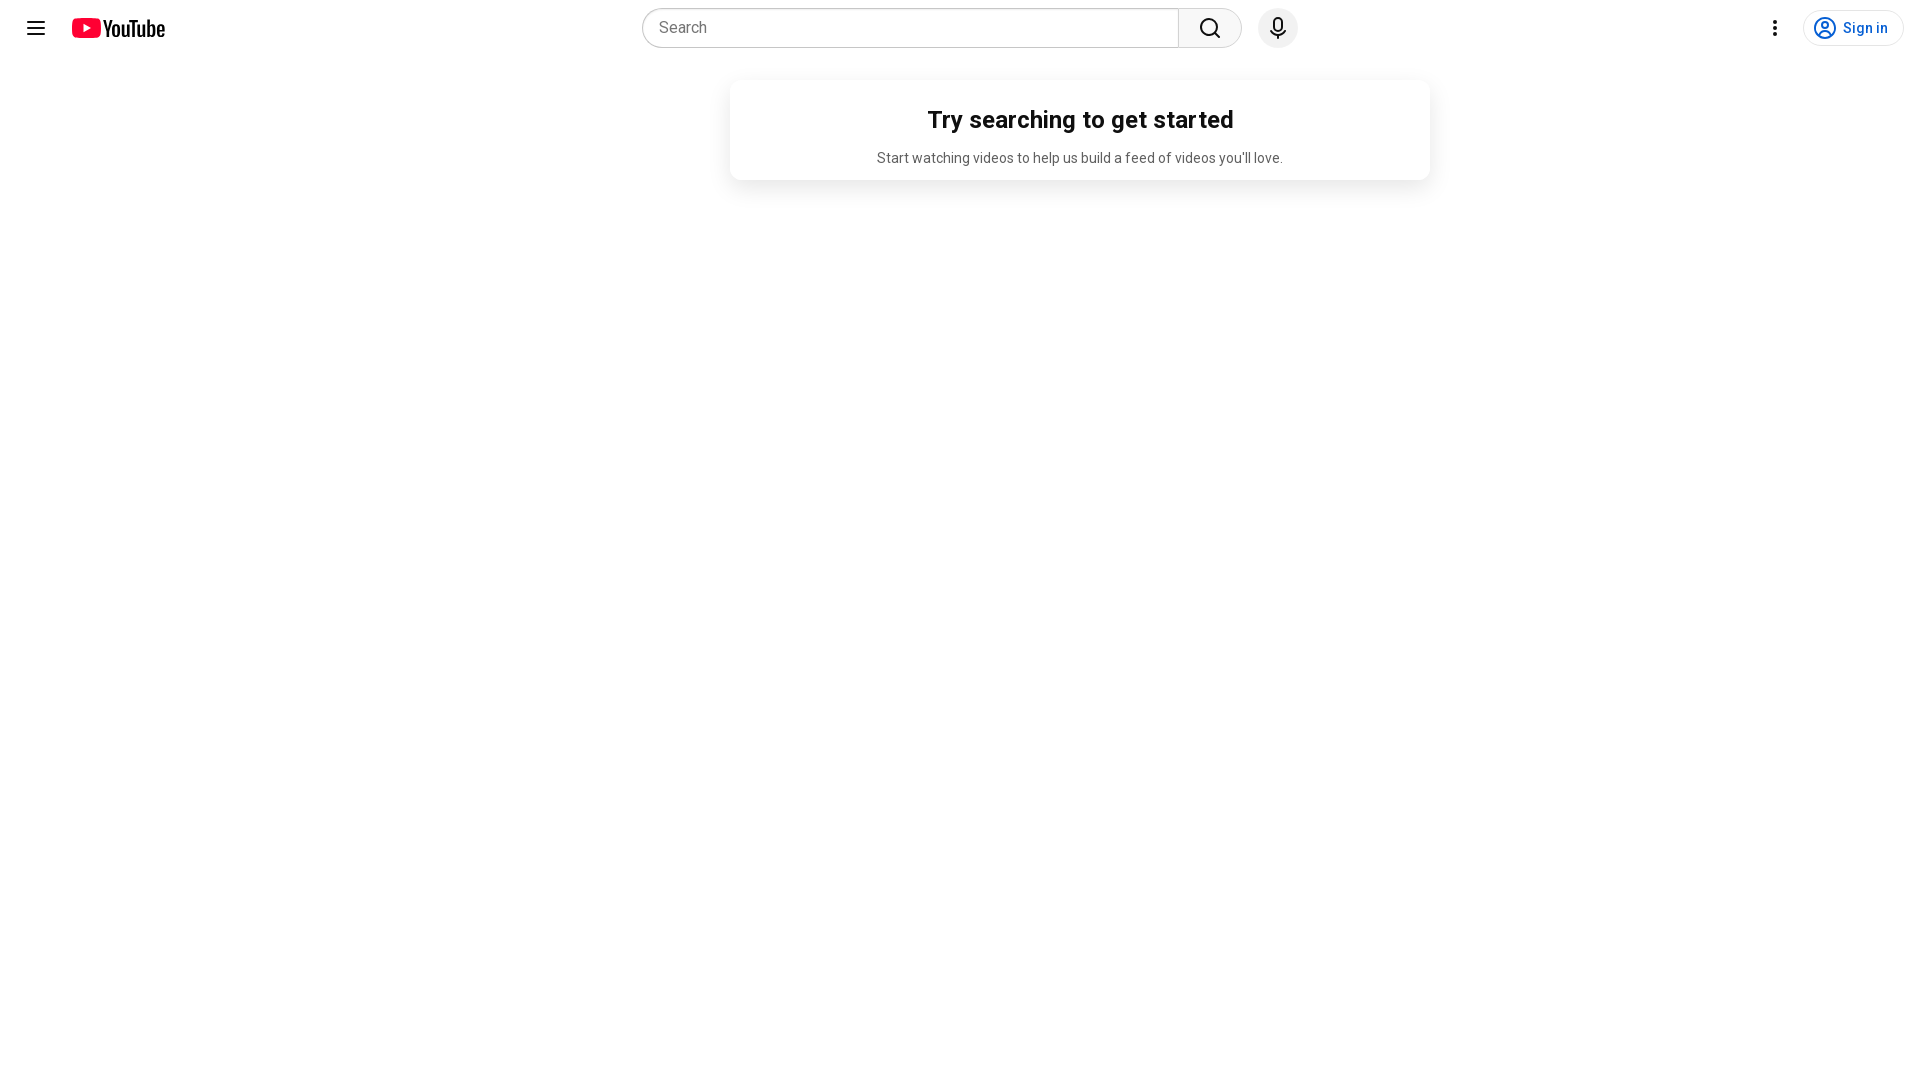

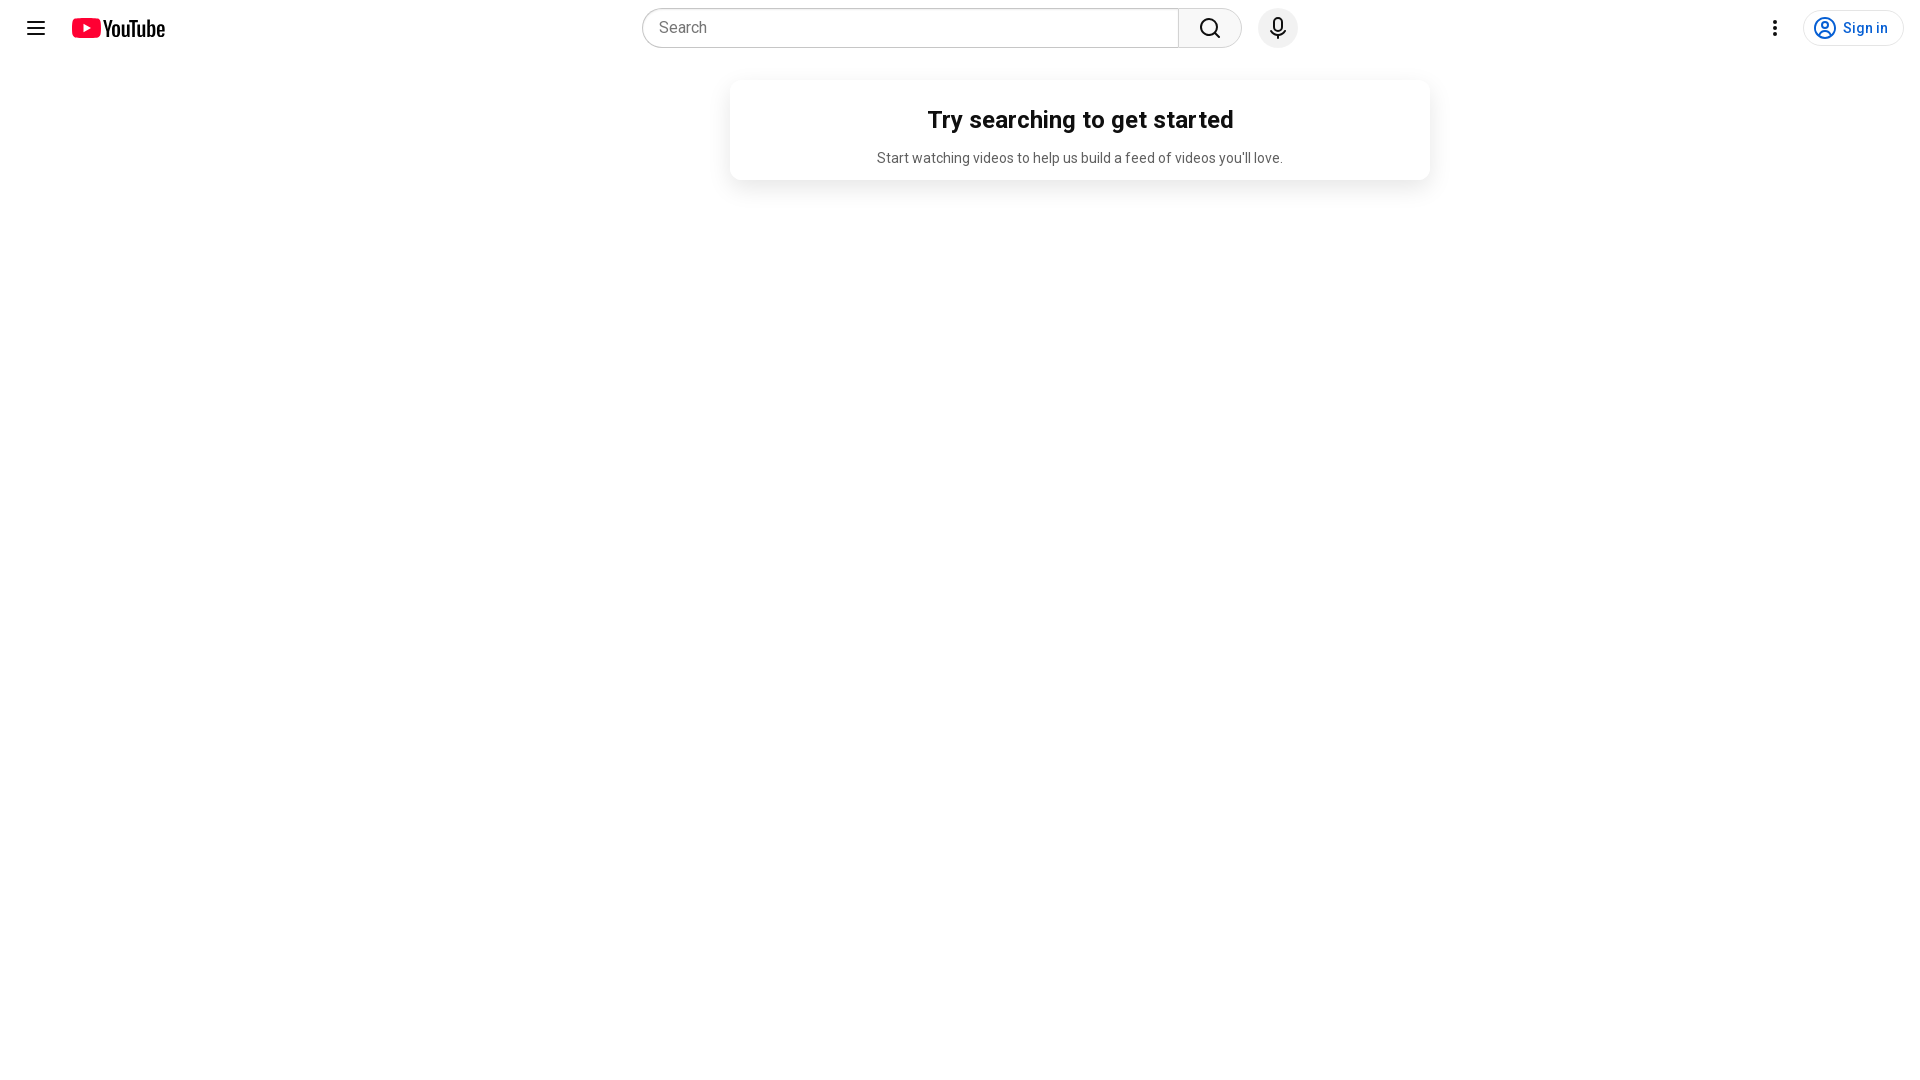